Tests the Swag Labs demo site by extracting displayed test credentials from the login page and using them to log in

Starting URL: https://www.saucedemo.com/

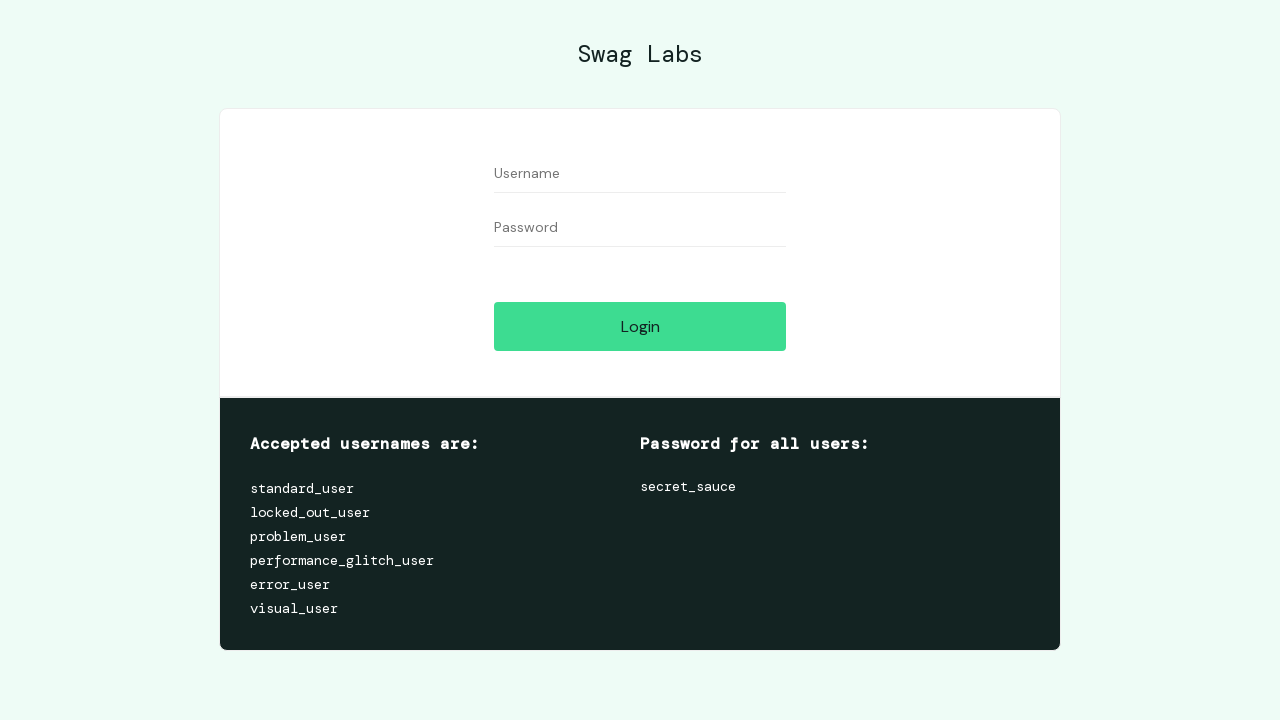

Located credentials element on login page
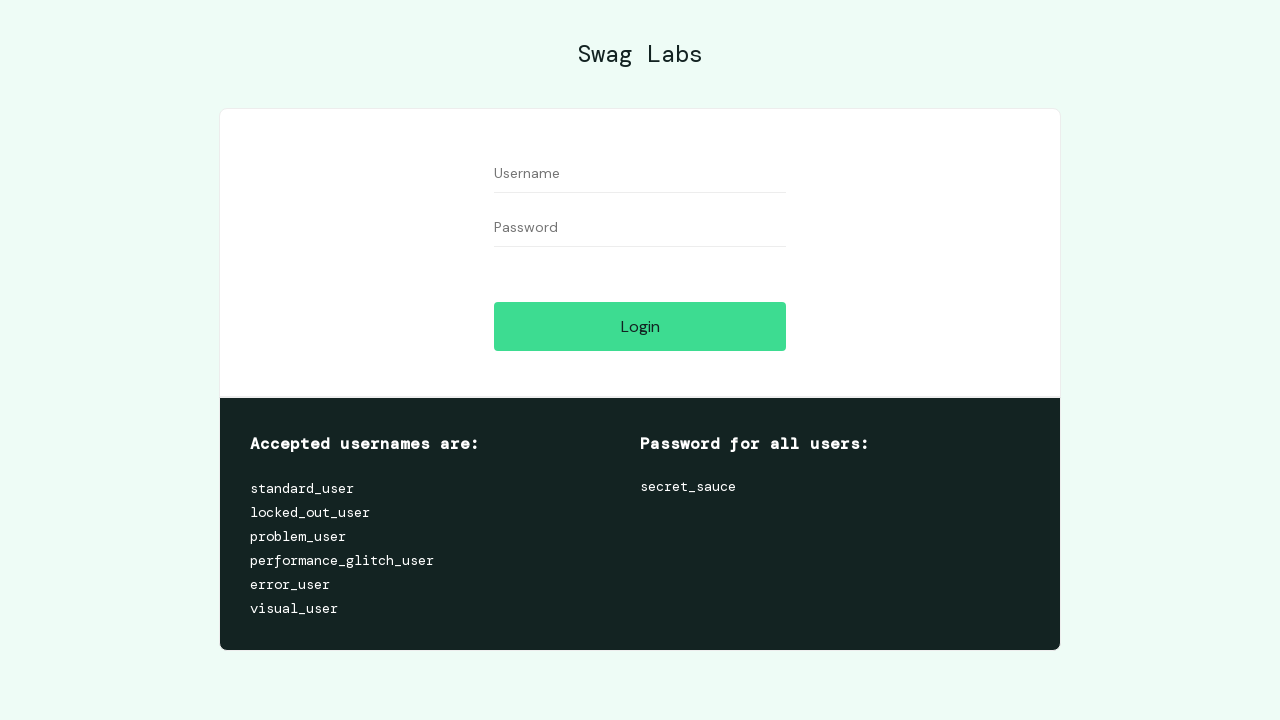

Located password element on login page
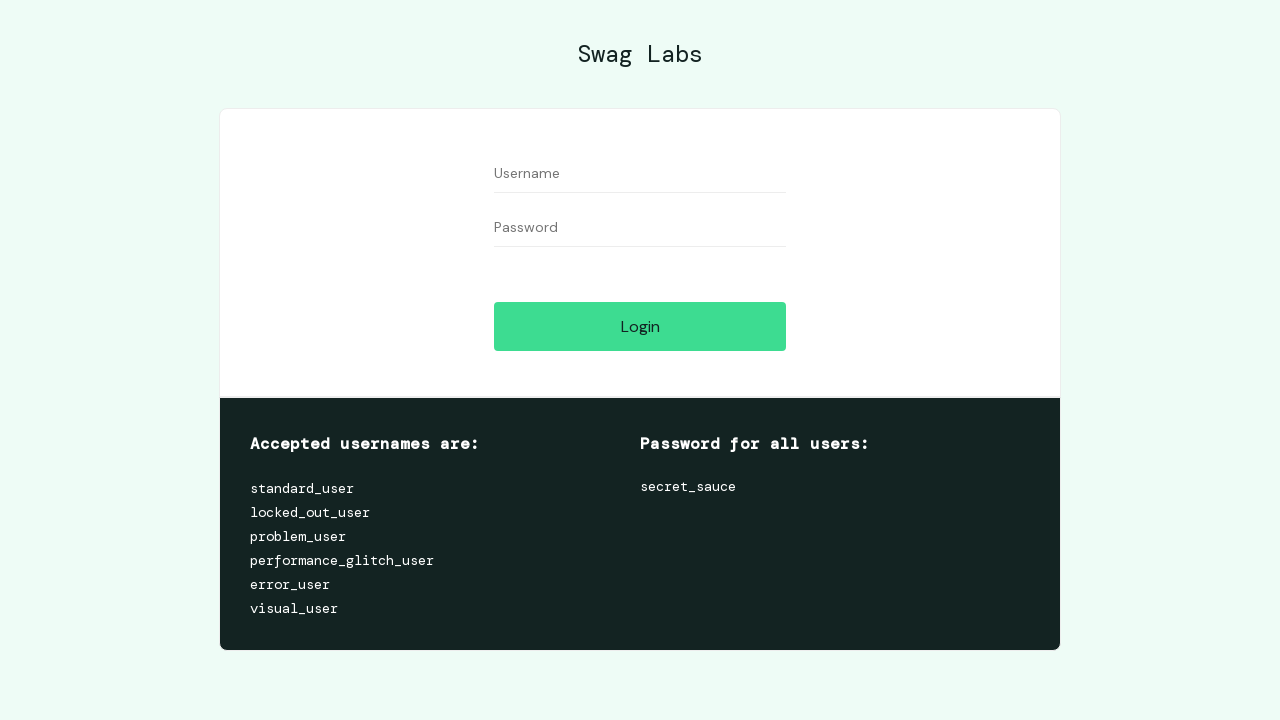

Extracted credentials text content
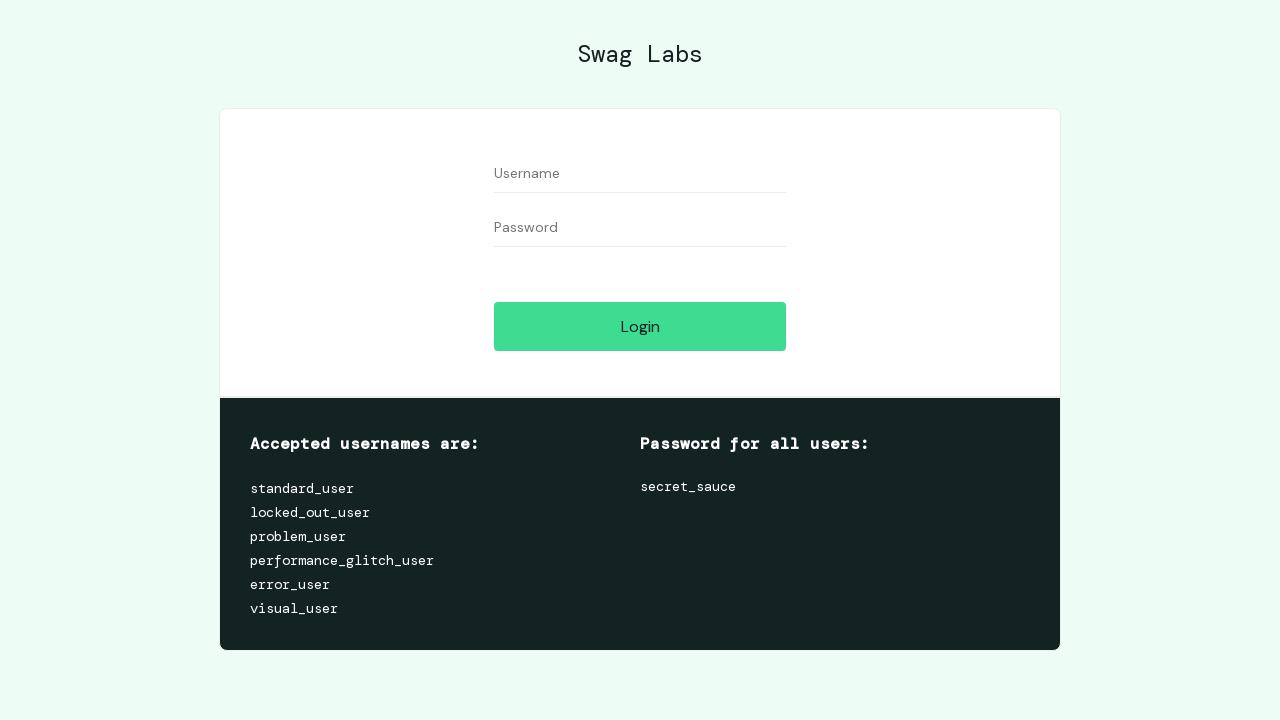

Extracted password text content
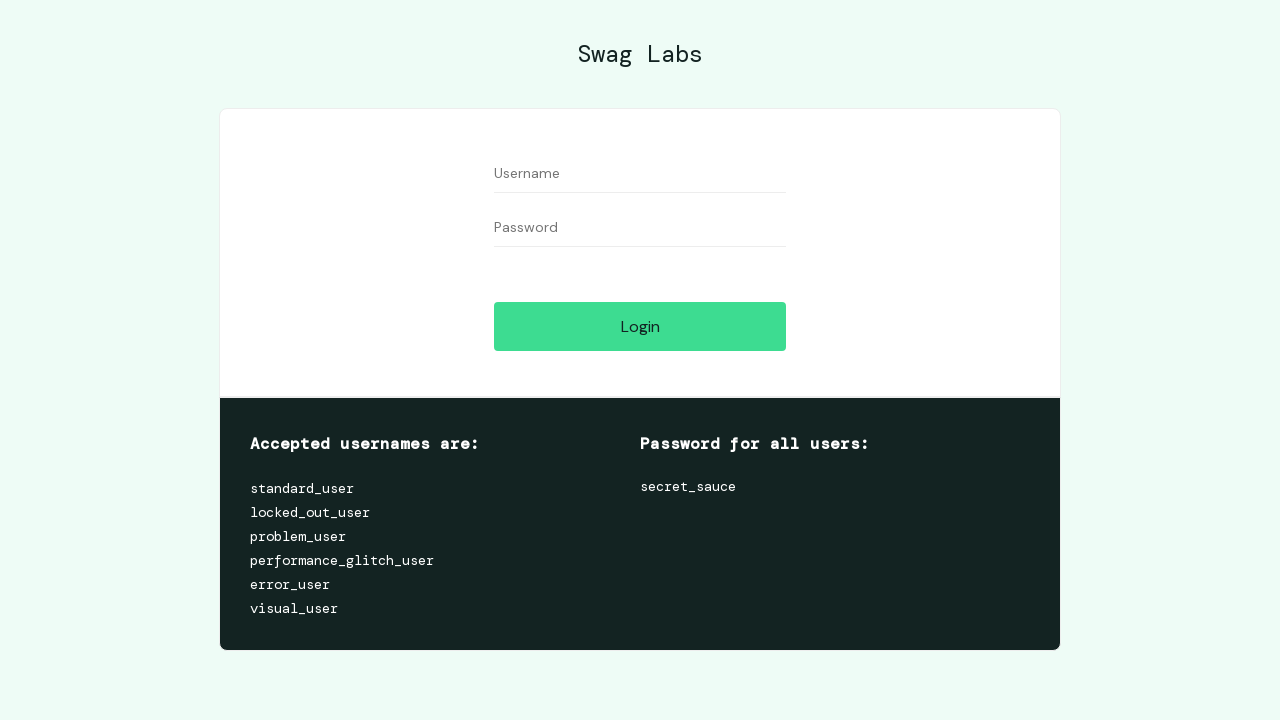

Parsed username from credentials: standard_user
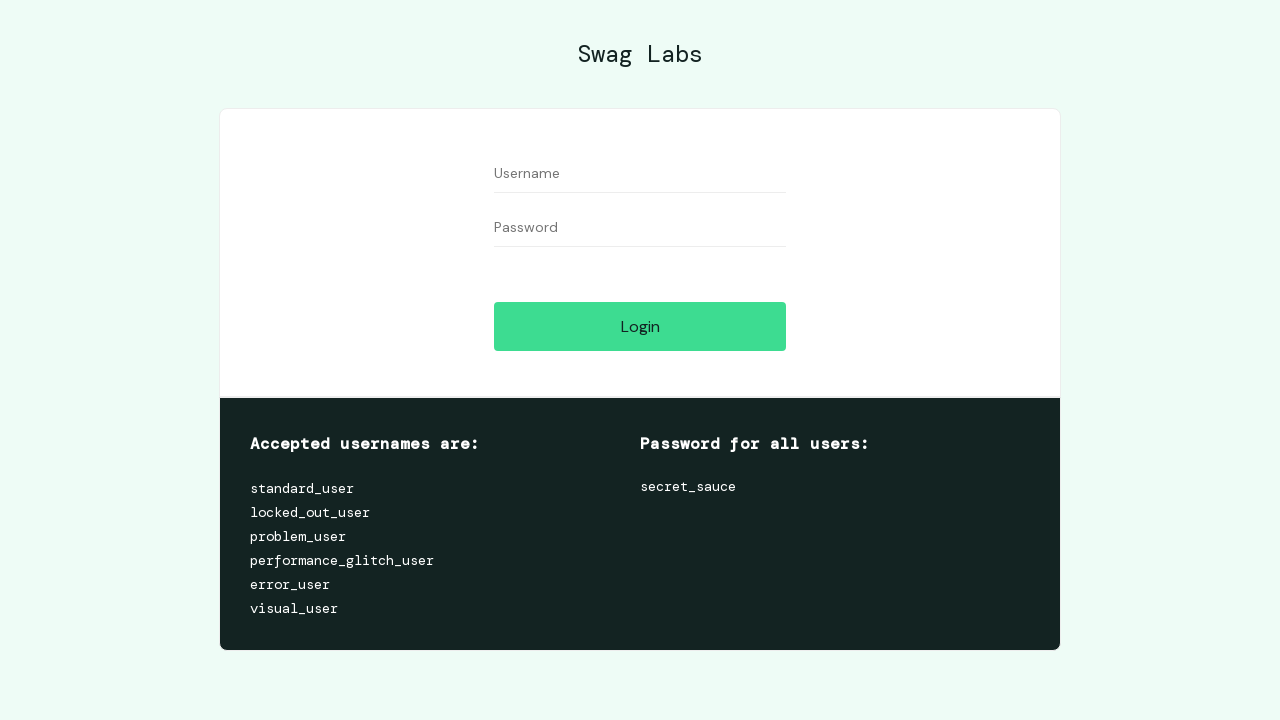

Parsed password from credentials
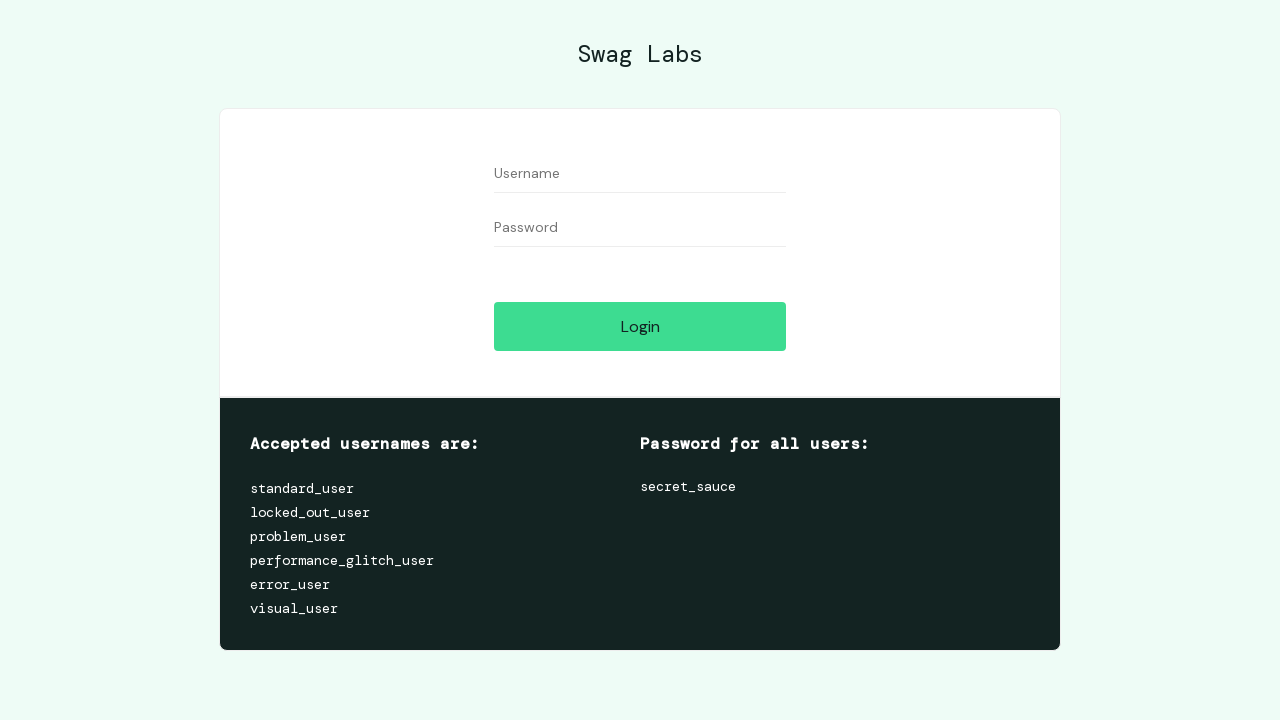

Filled username field with: standard_user on #user-name
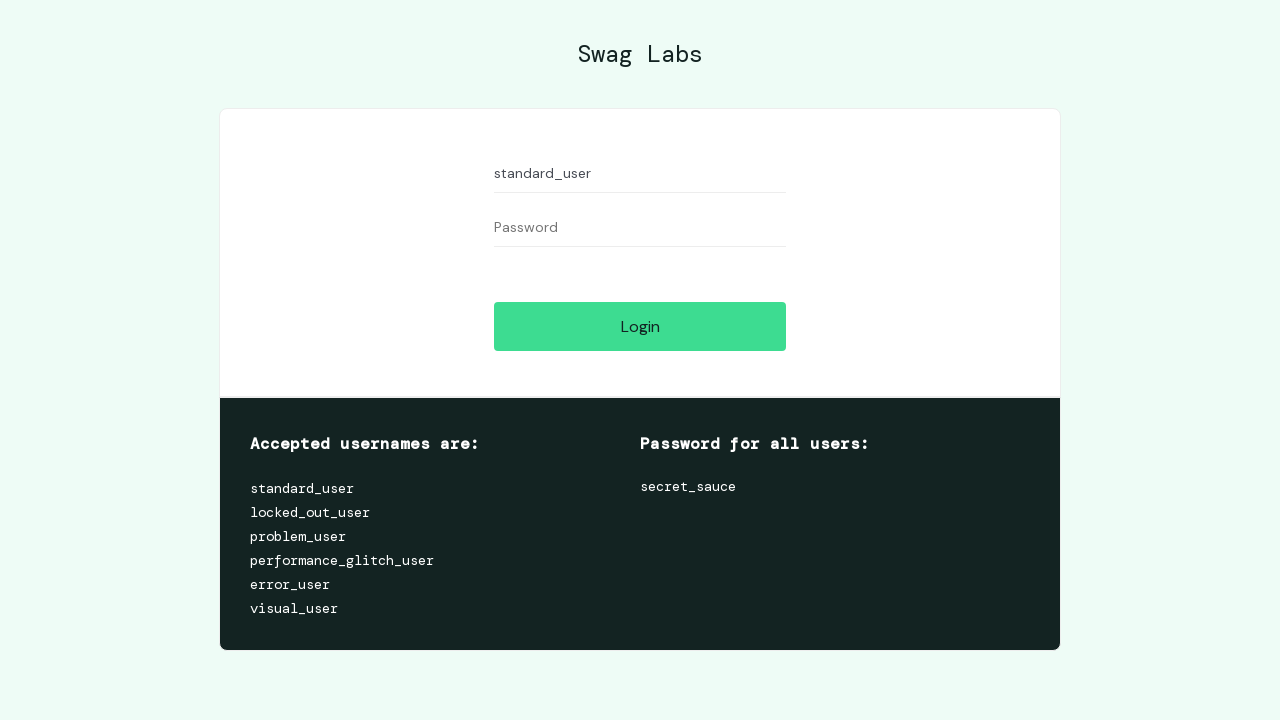

Filled password field on #password
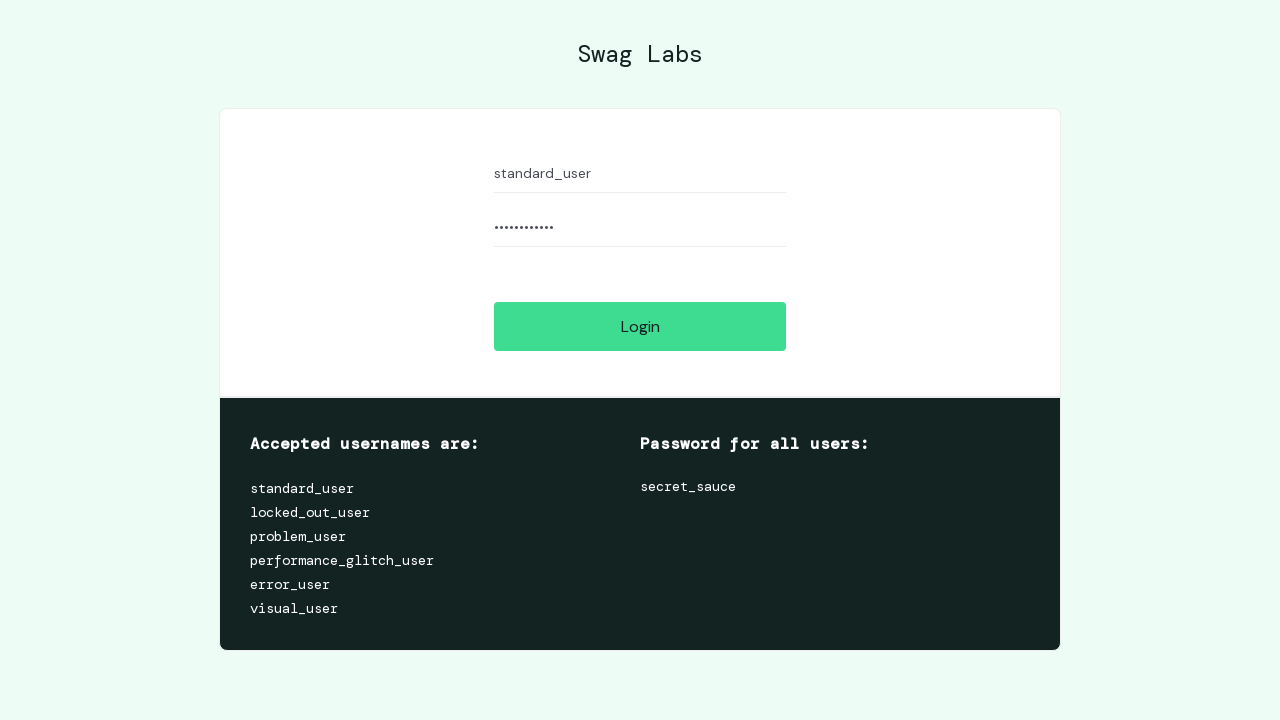

Clicked login button at (640, 326) on input[name='login-button']
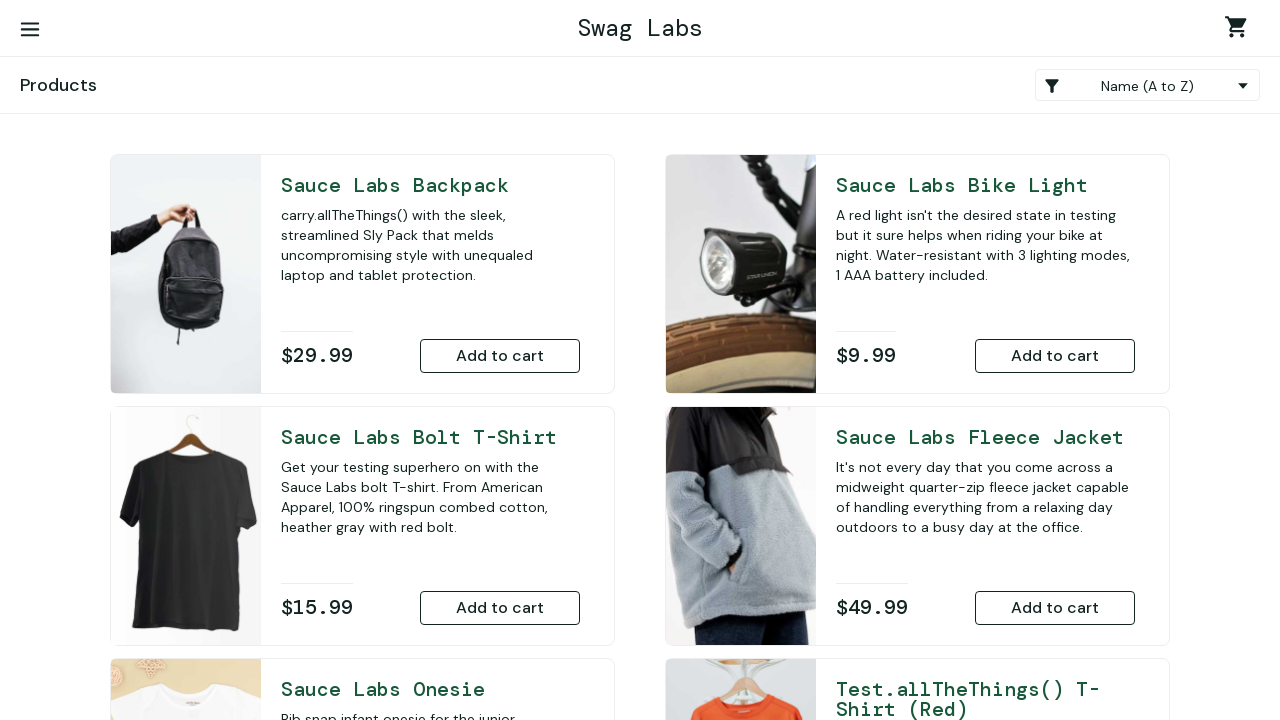

Waited for page to reach networkidle state
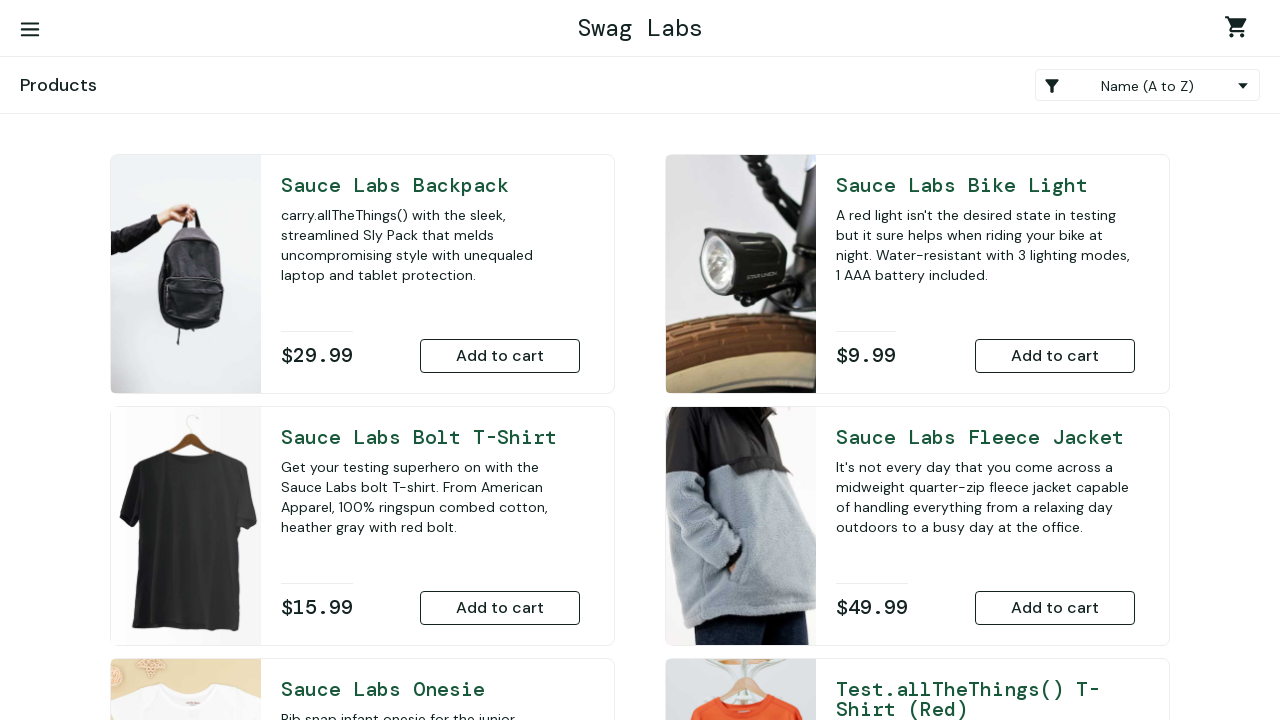

Verified page title is 'Swag Labs' - login successful
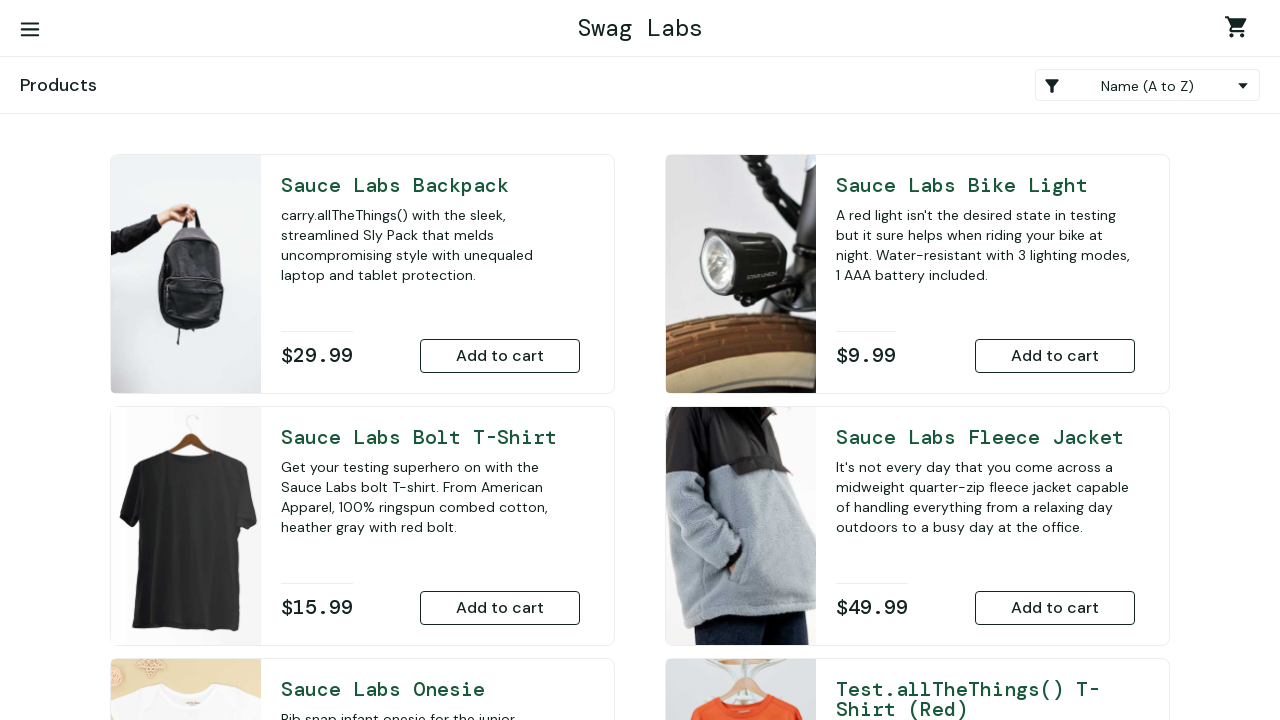

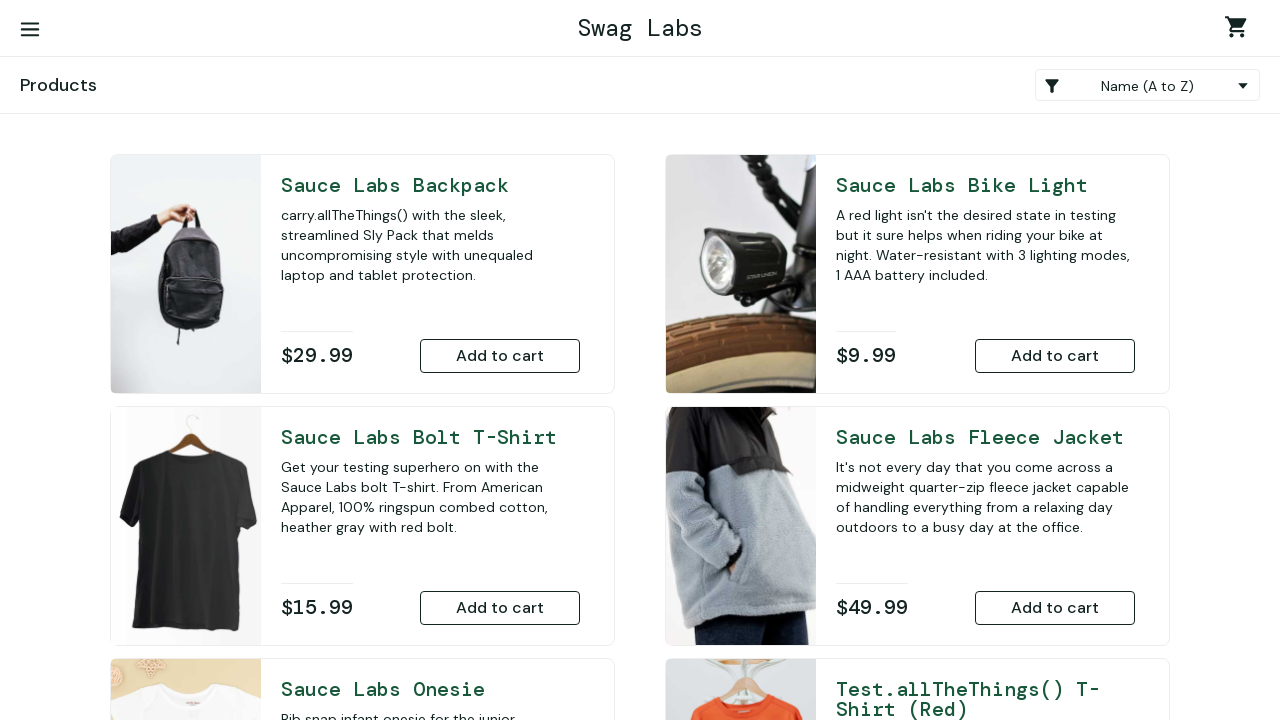